Tests the football statistics page by clicking the "All matches" button and verifying that match data is displayed in a table

Starting URL: https://www.adamchoi.co.uk/overs/detailed

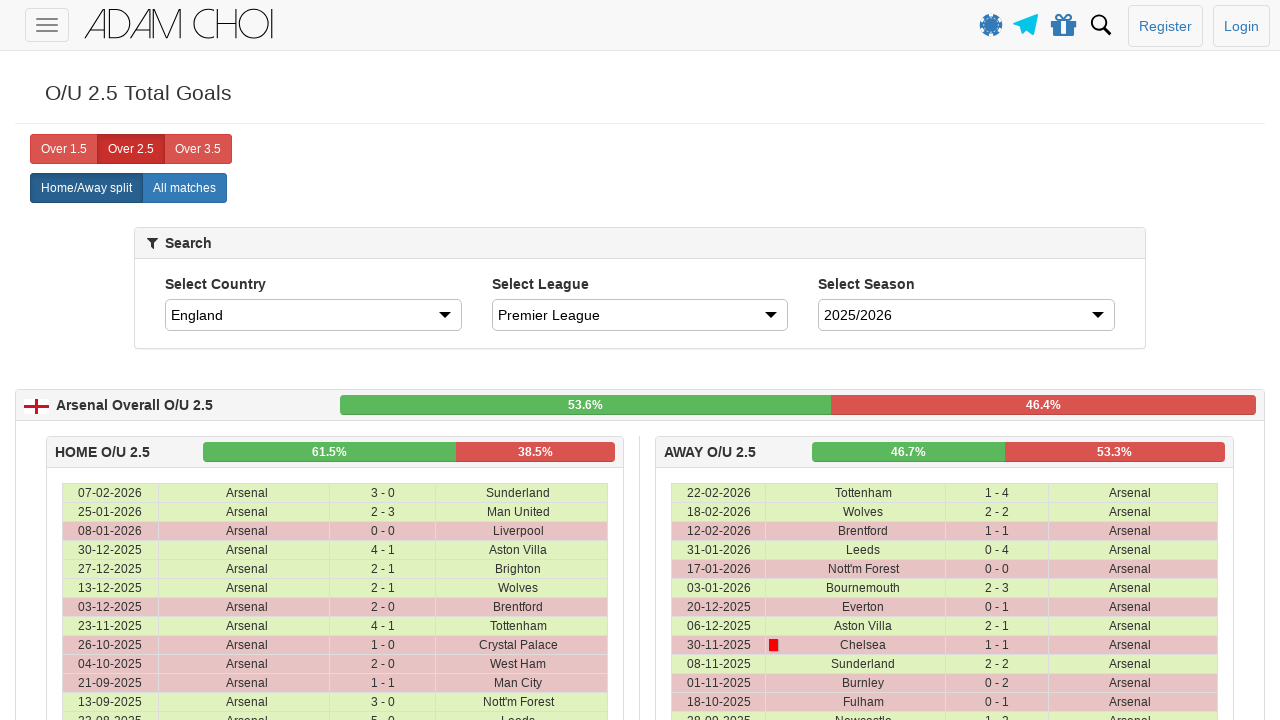

Clicked the 'All matches' button at (184, 188) on xpath=//label[@analytics-event="All matches"]
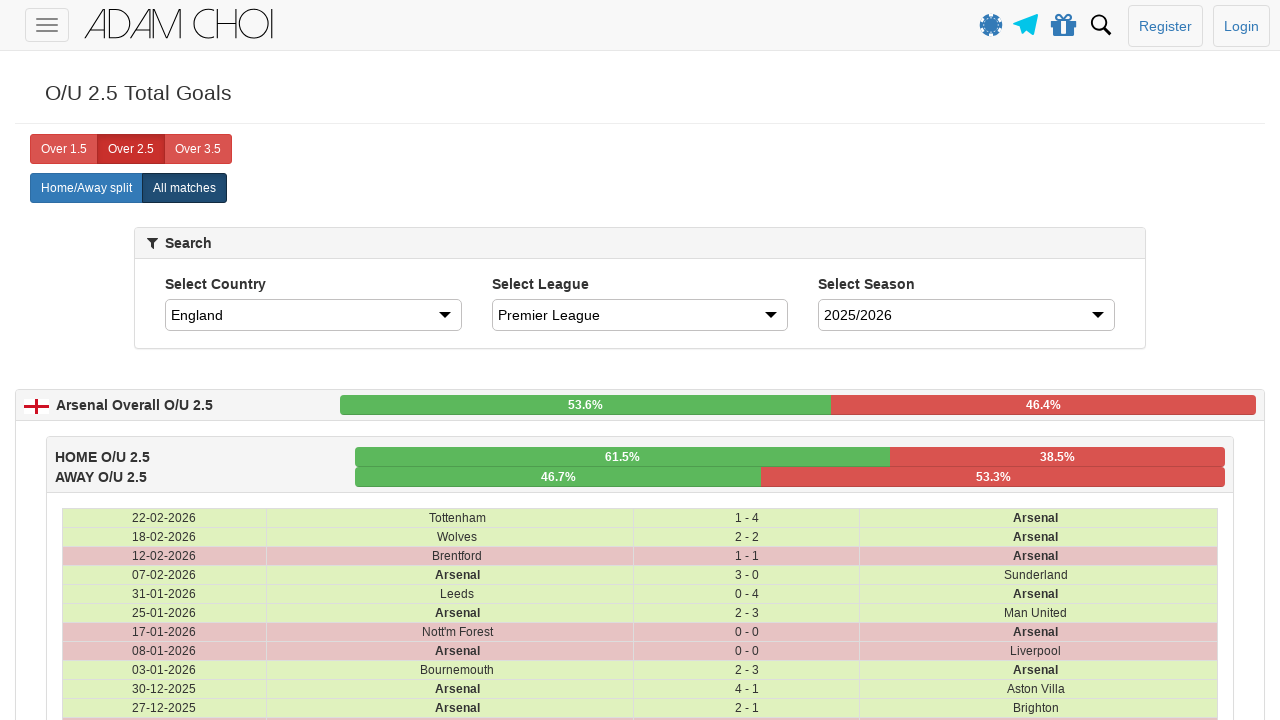

Match data table loaded with table rows
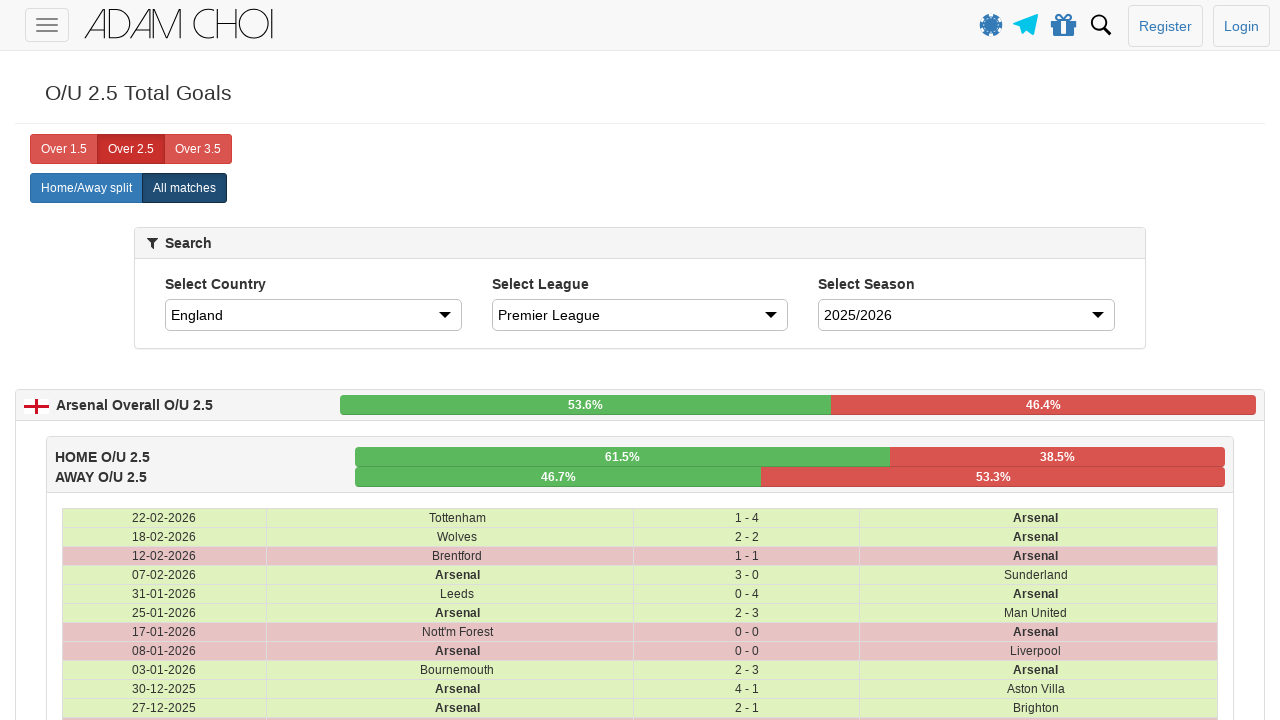

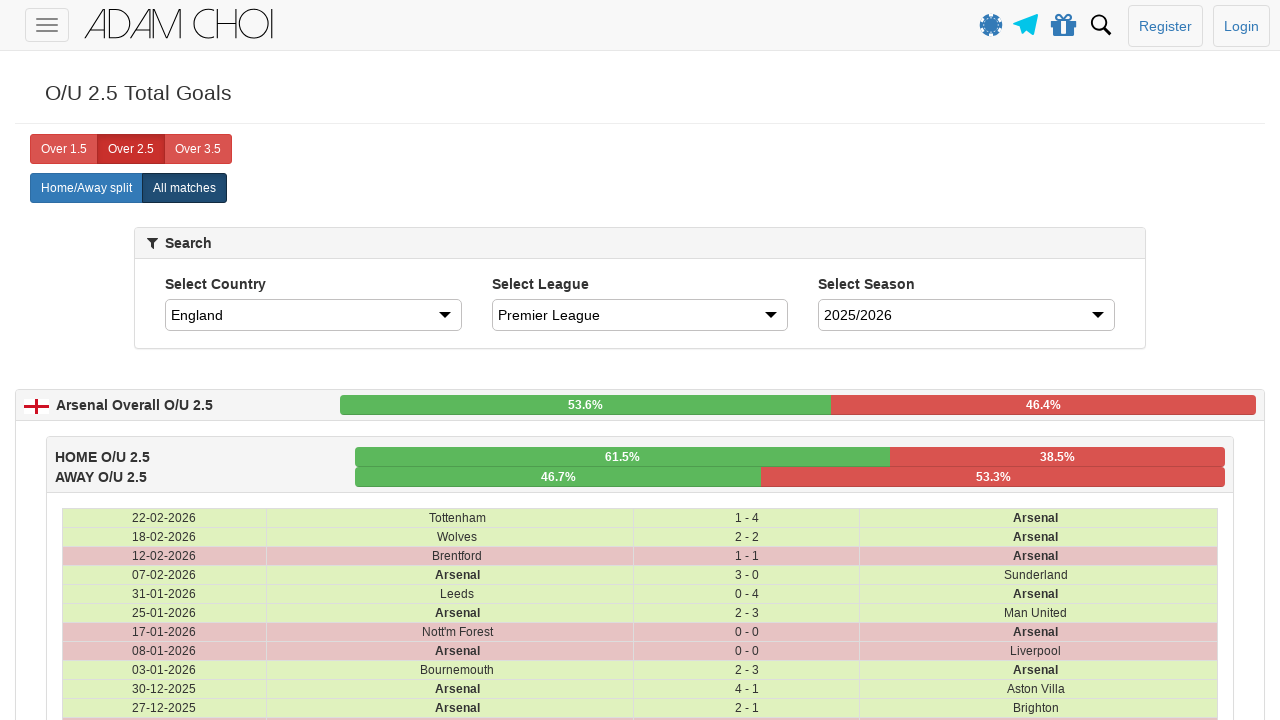